Tests dropdown selection, radio button clicking, and checkbox checking/unchecking functionality on a practice automation page

Starting URL: https://rahulshettyacademy.com/AutomationPractice/

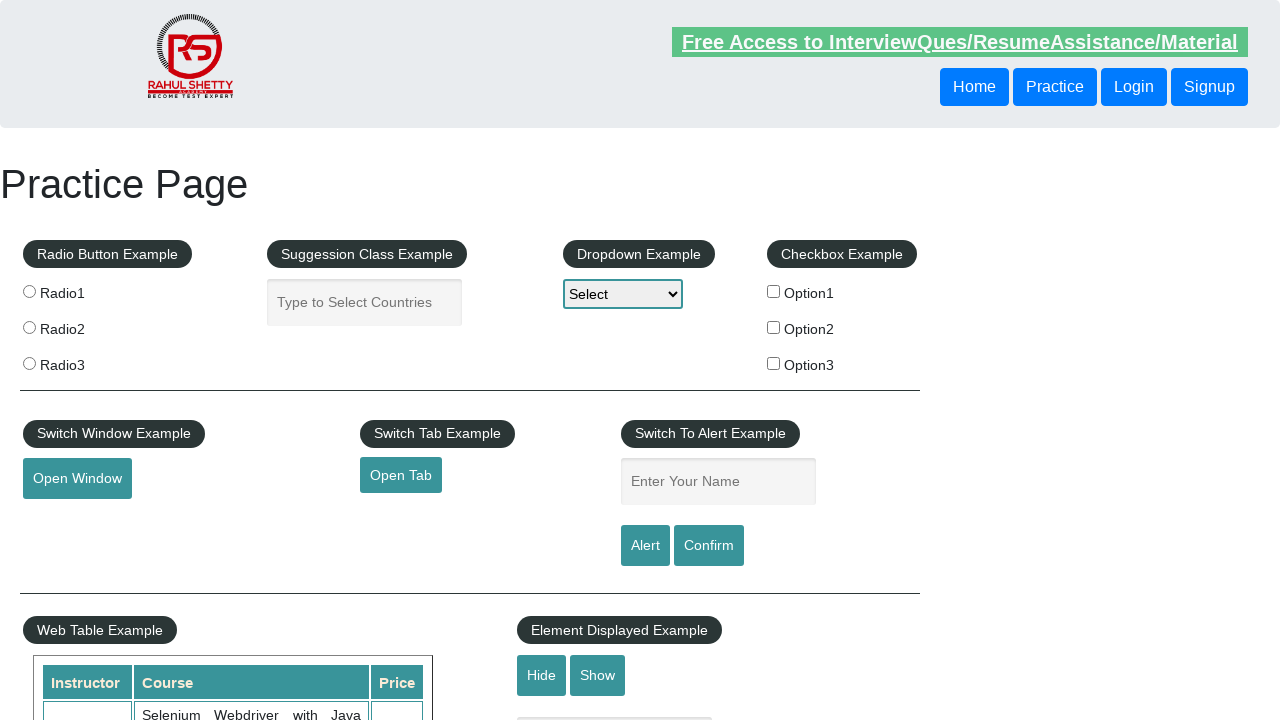

Navigated to Rahul Shetty Academy automation practice page
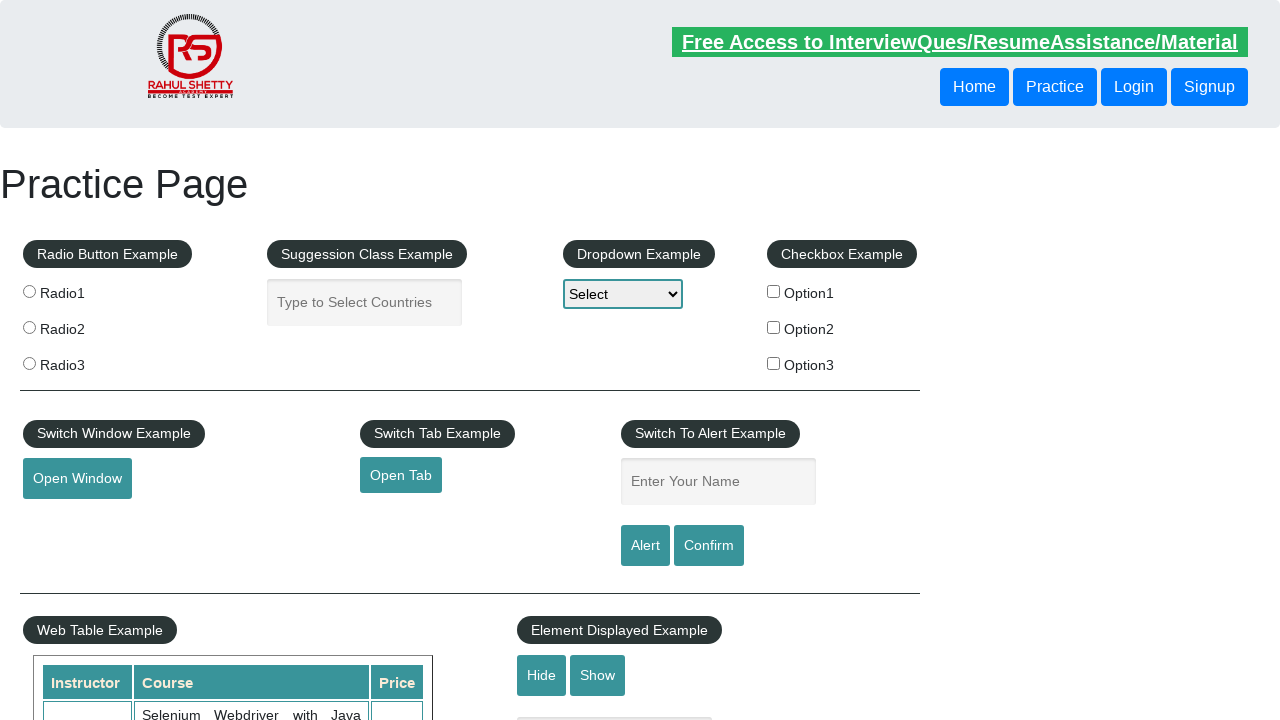

Selected 'Option1' from dropdown menu on #dropdown-class-example
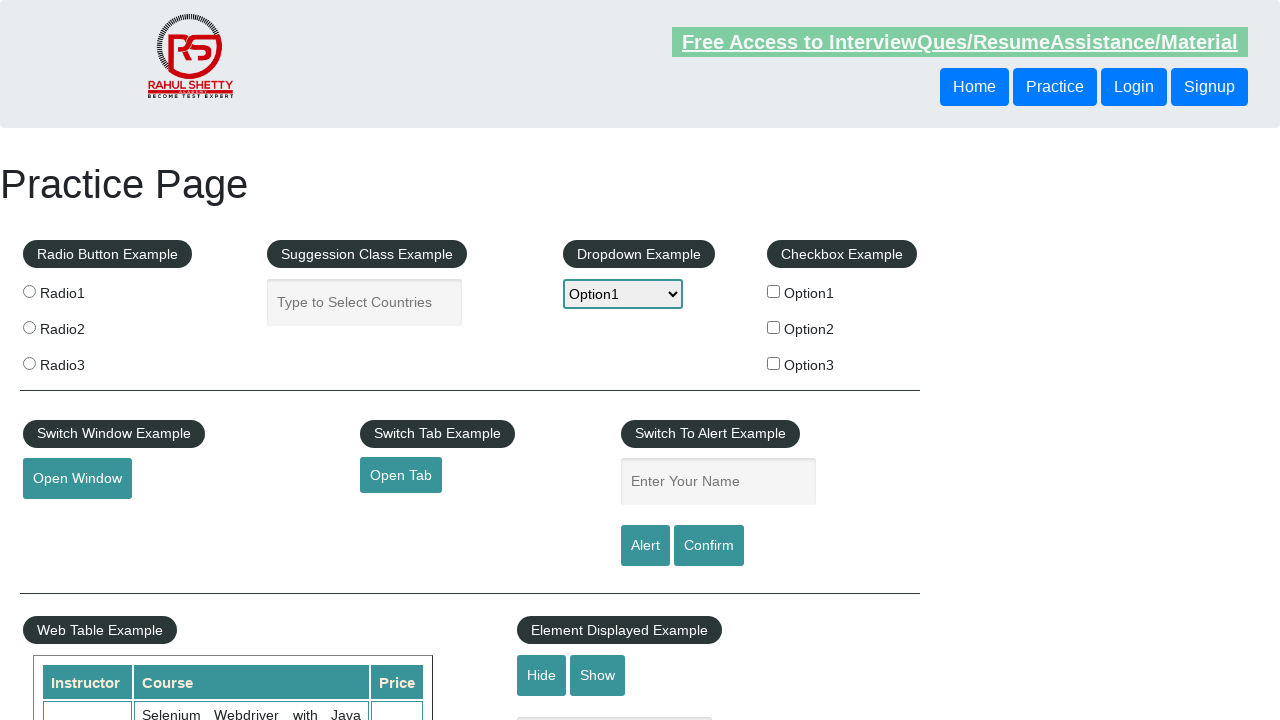

Clicked radio button with value 'radio2' at (29, 327) on input[value='radio2']
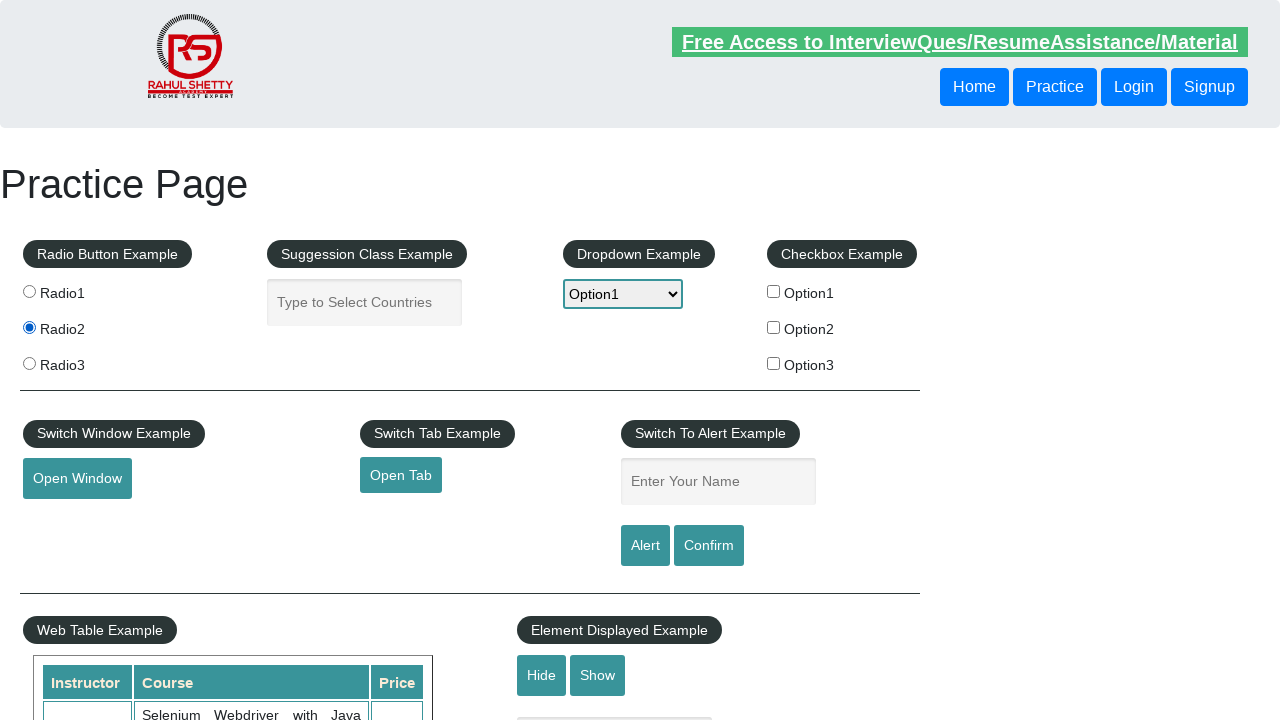

Verified radio button 'radio2' is checked
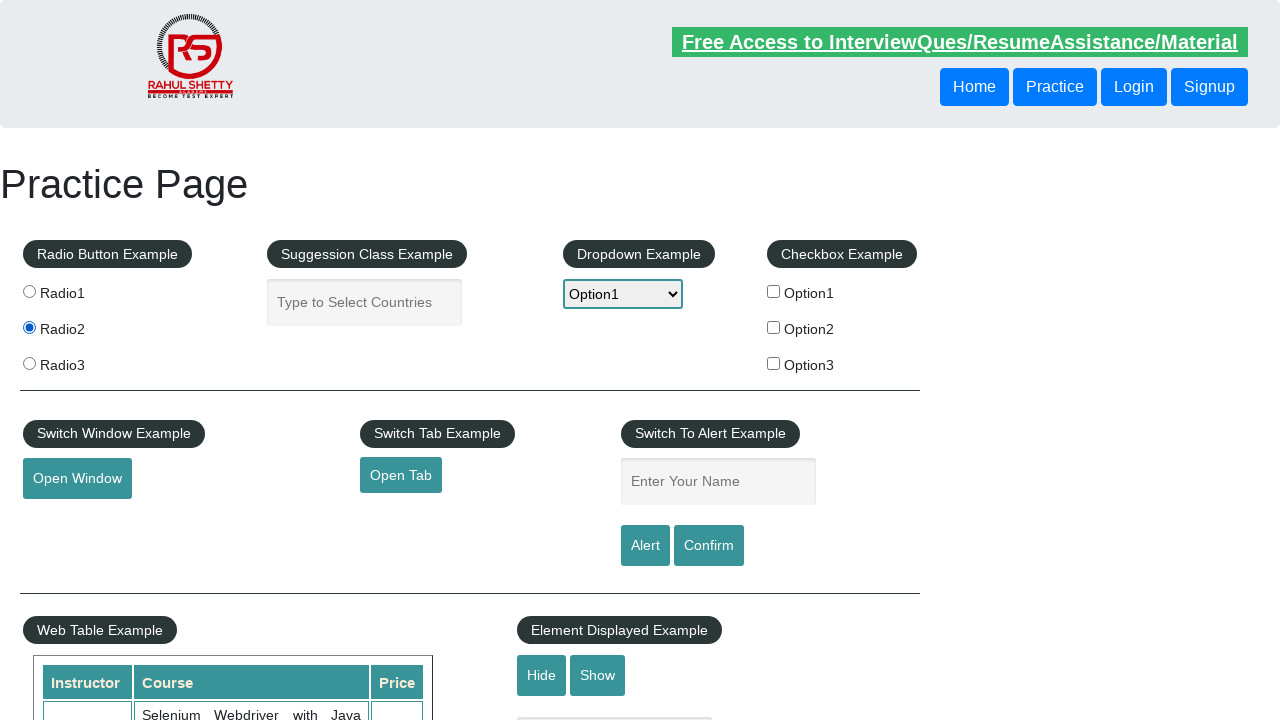

Clicked checkbox with value 'option1' at (774, 291) on input[value='option1']
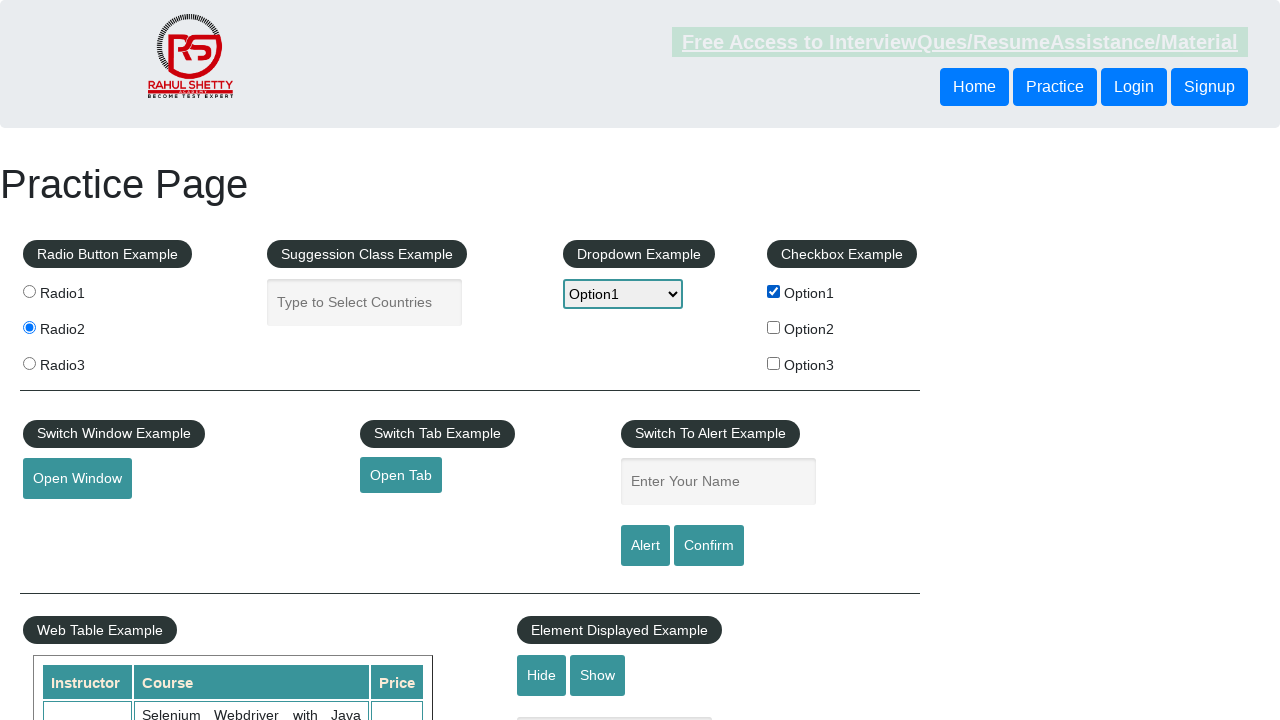

Verified checkbox 'option1' is checked
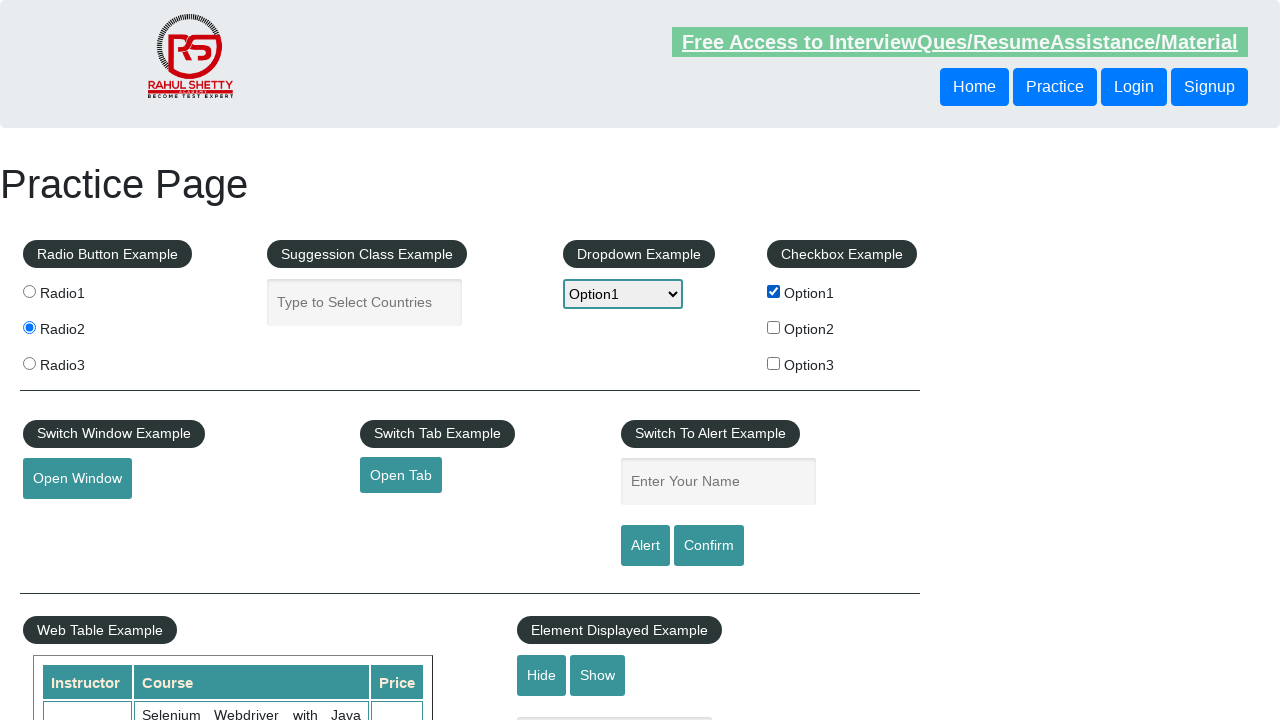

Unchecked the checkbox 'option1' at (774, 291) on input[value='option1']
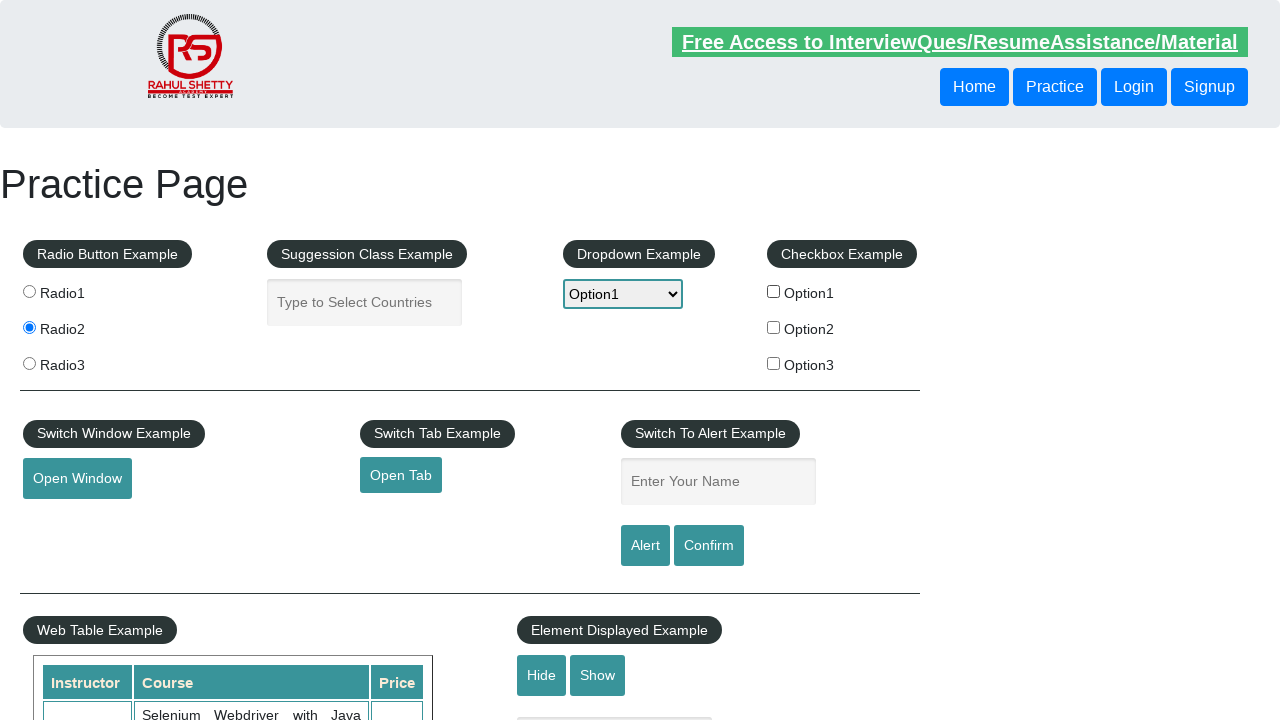

Verified checkbox 'option1' is unchecked
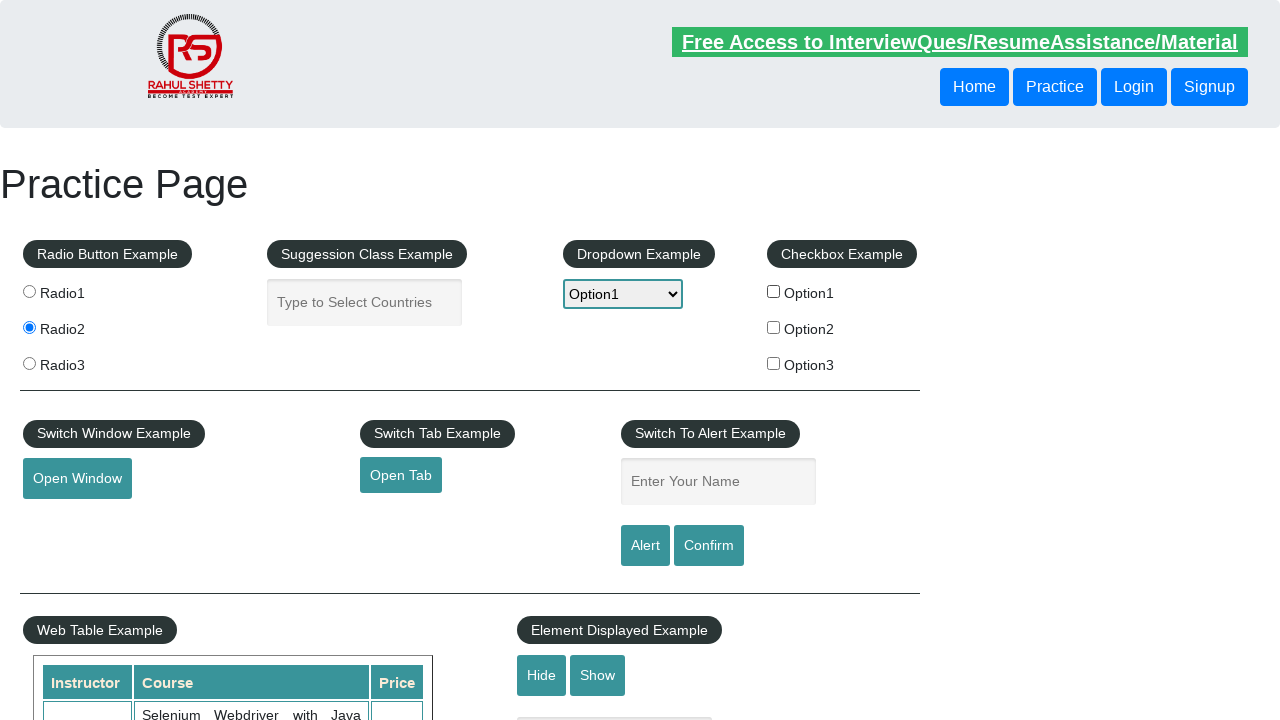

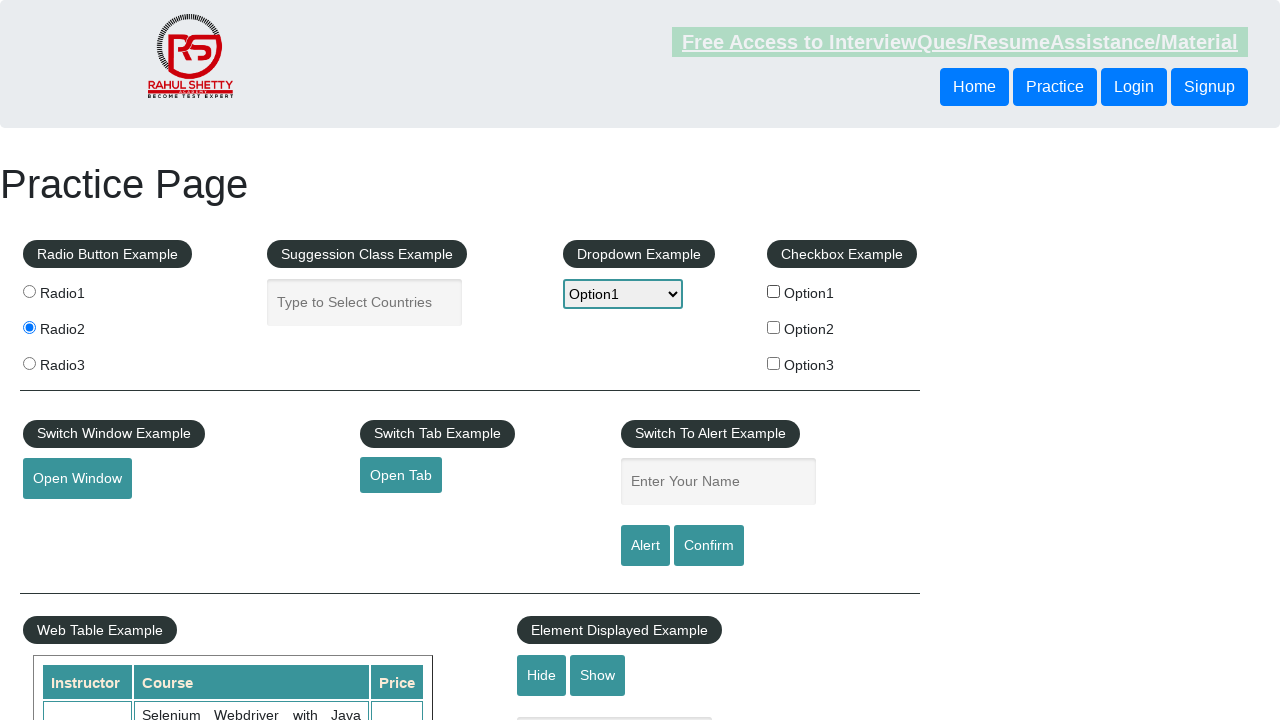